Parameterized test that searches for a name (Joey) on a banking demo website

Starting URL: http://zero.webappsecurity.com/index.html

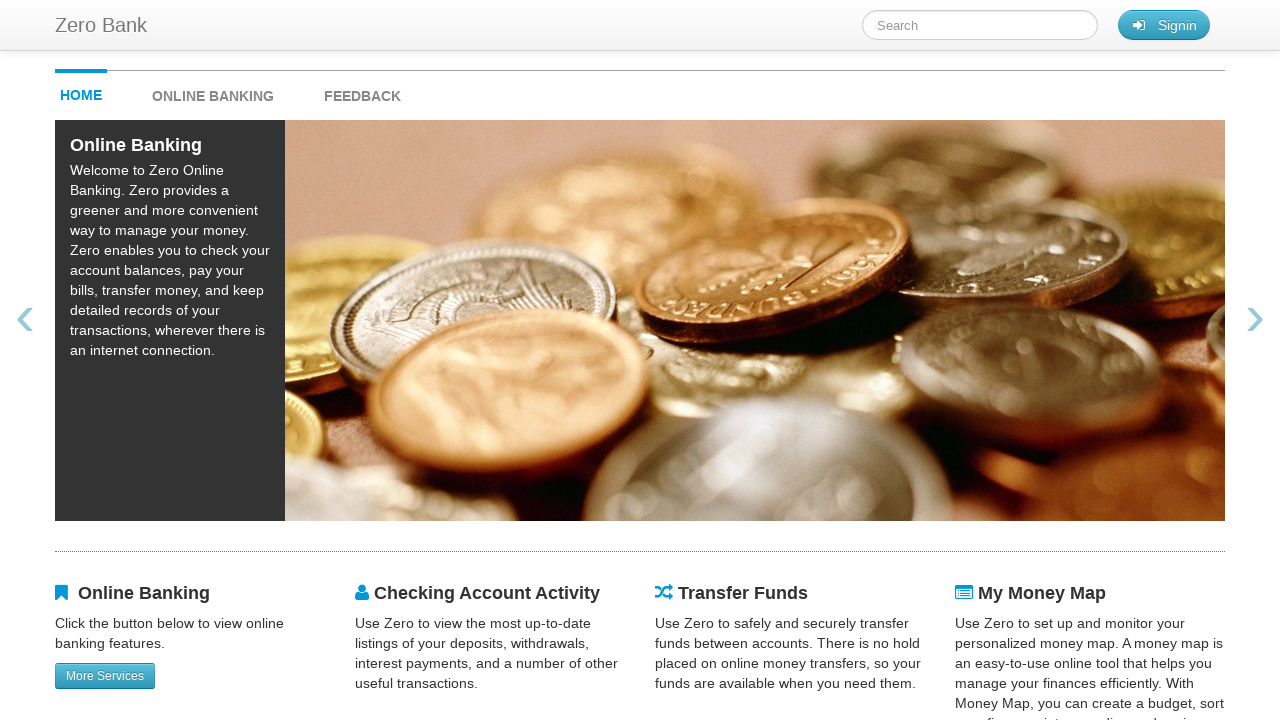

Navigated to banking demo website homepage
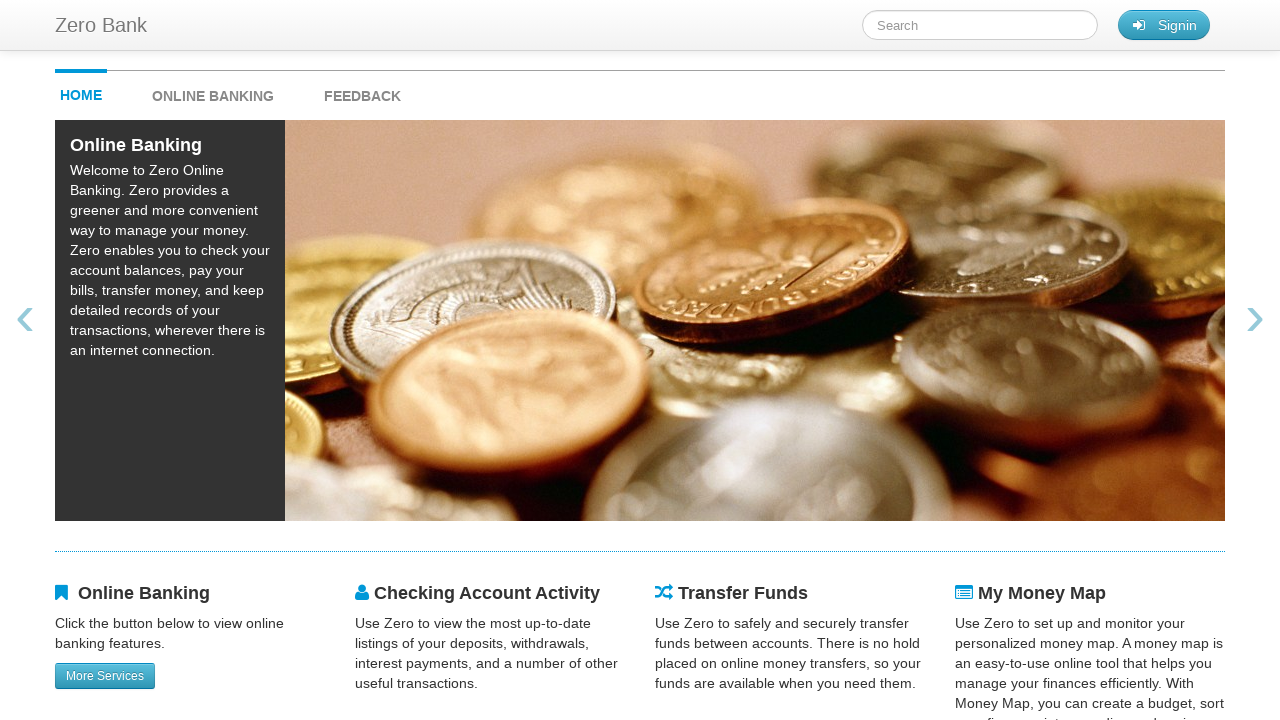

Clicked on search field at (980, 25) on #searchTerm
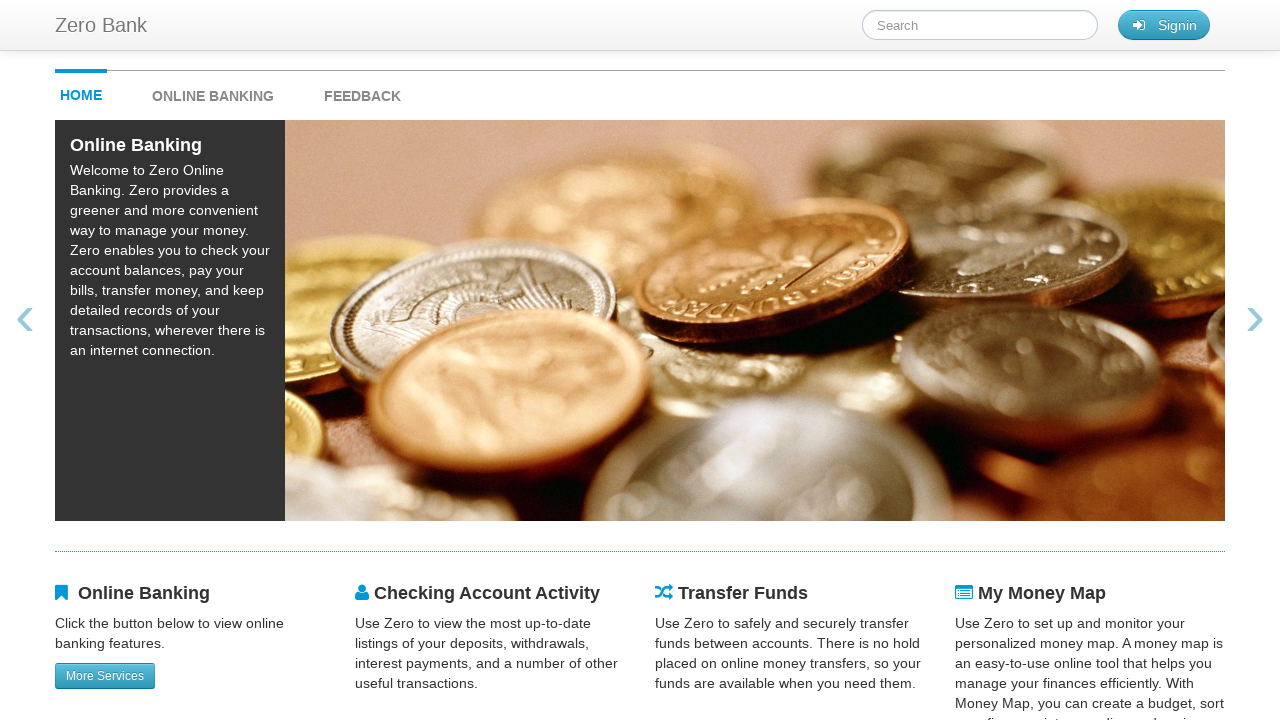

Filled search field with name 'Joey' on #searchTerm
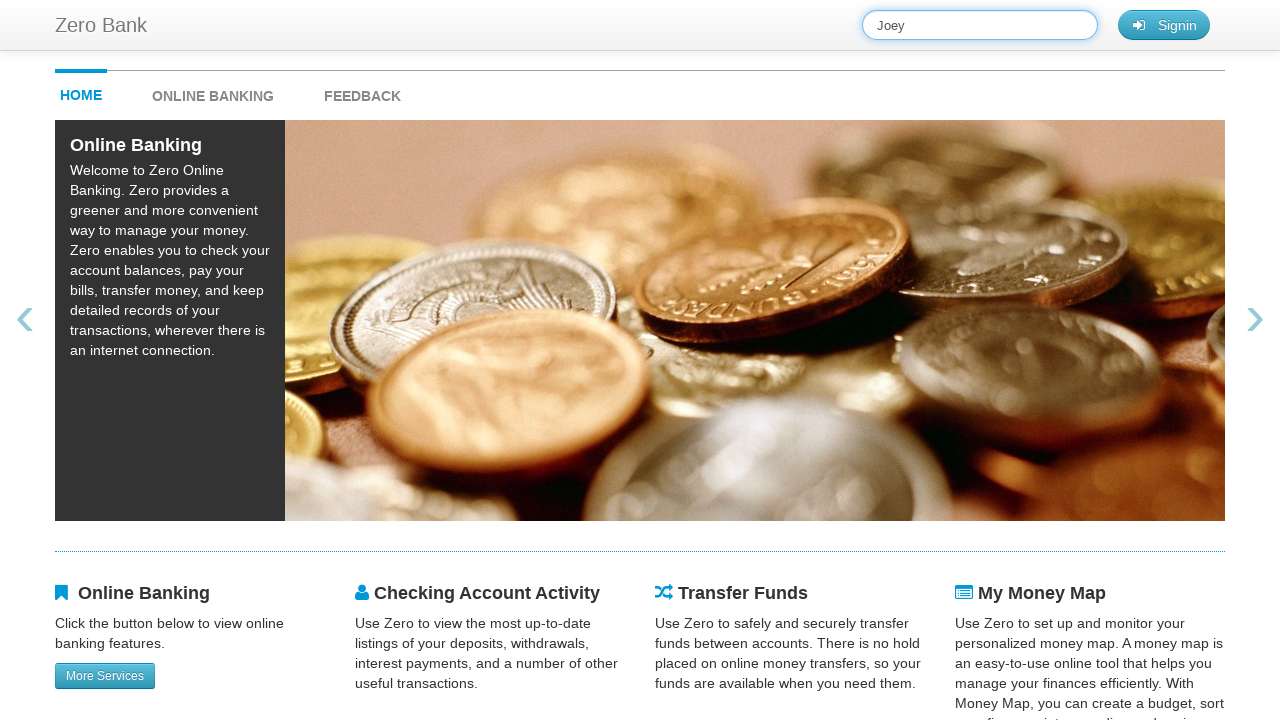

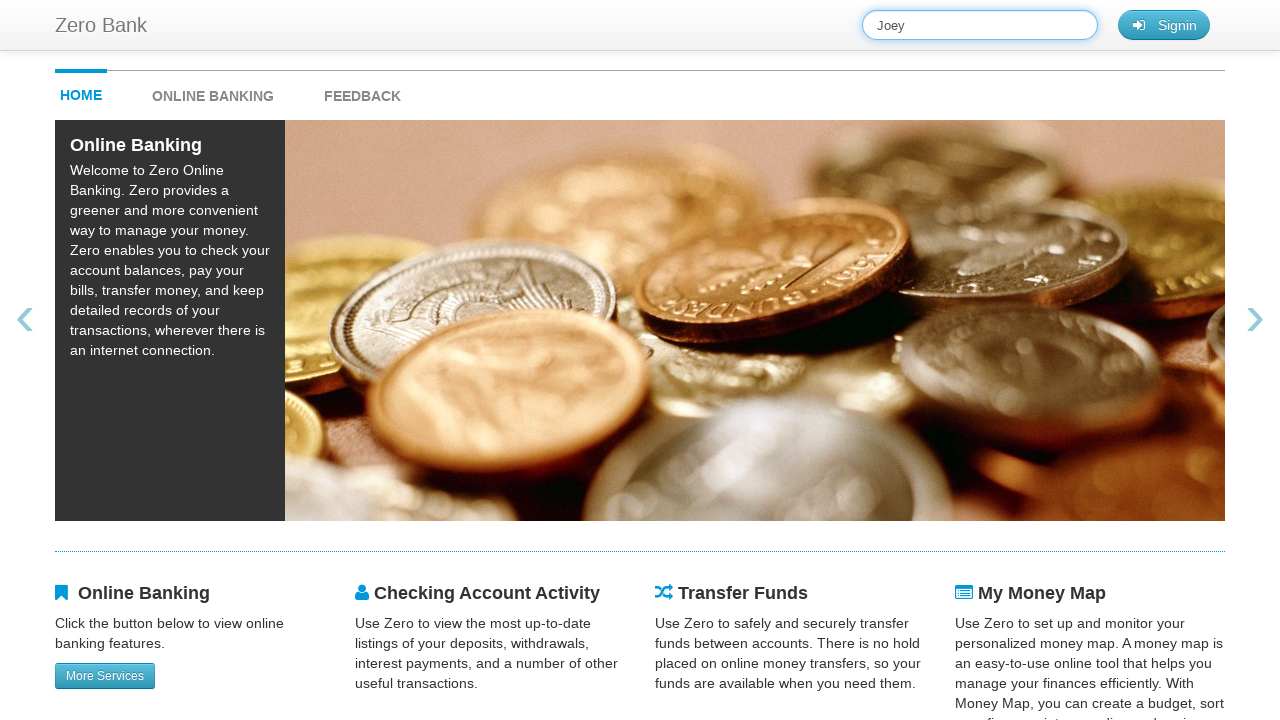